Tests clicking the "Get started" link on Playwright homepage and verifies the Installation heading is visible

Starting URL: https://playwright.dev/

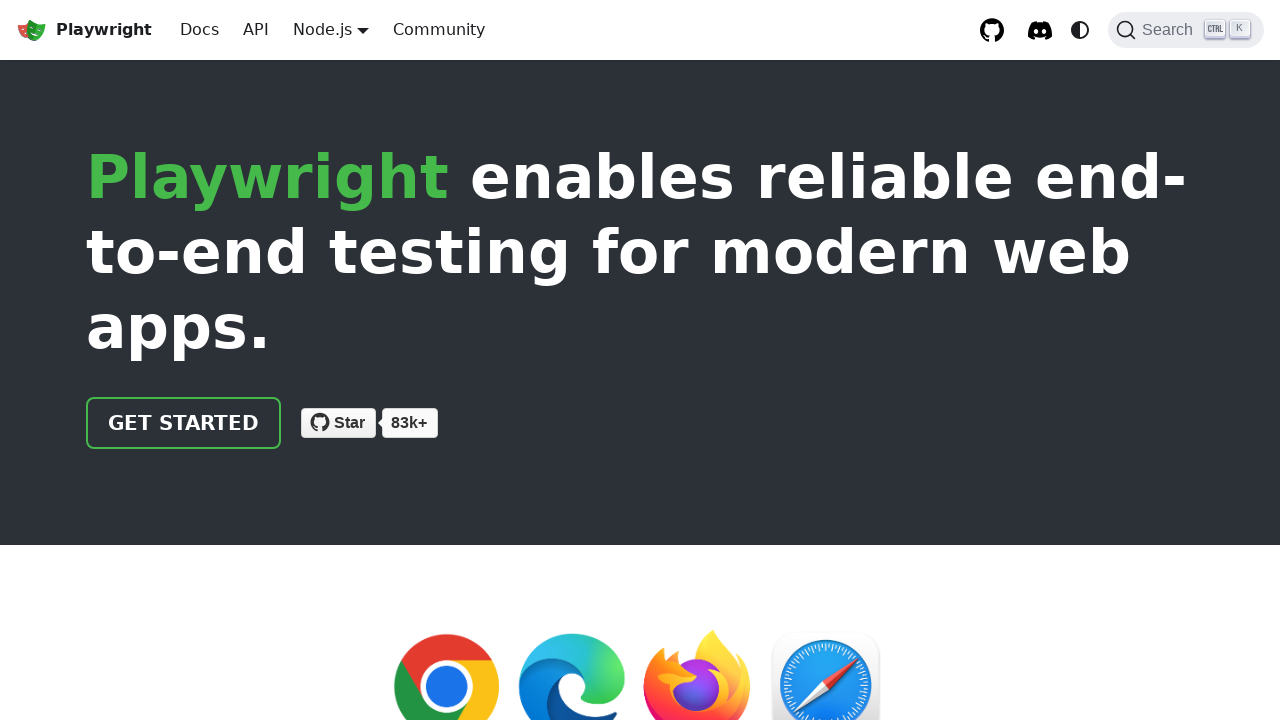

Clicked the 'Get started' link on Playwright homepage at (184, 423) on internal:role=link[name="Get started"i]
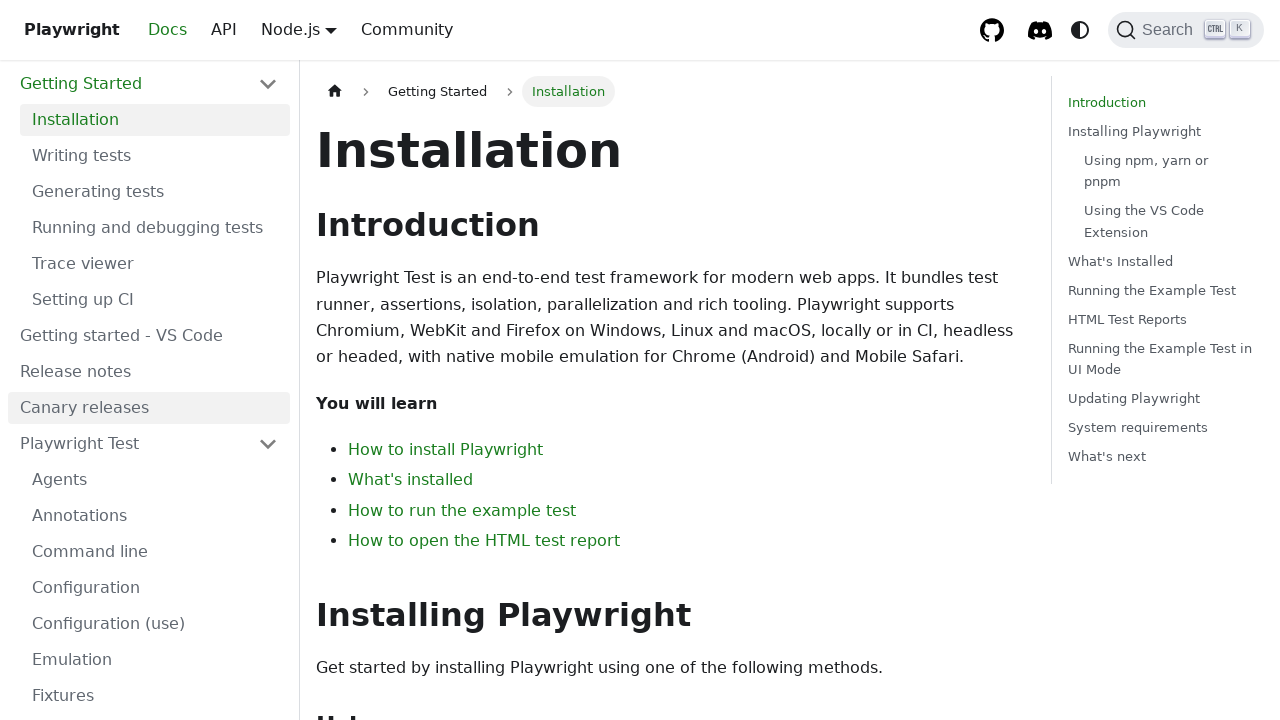

Verified Installation heading is visible
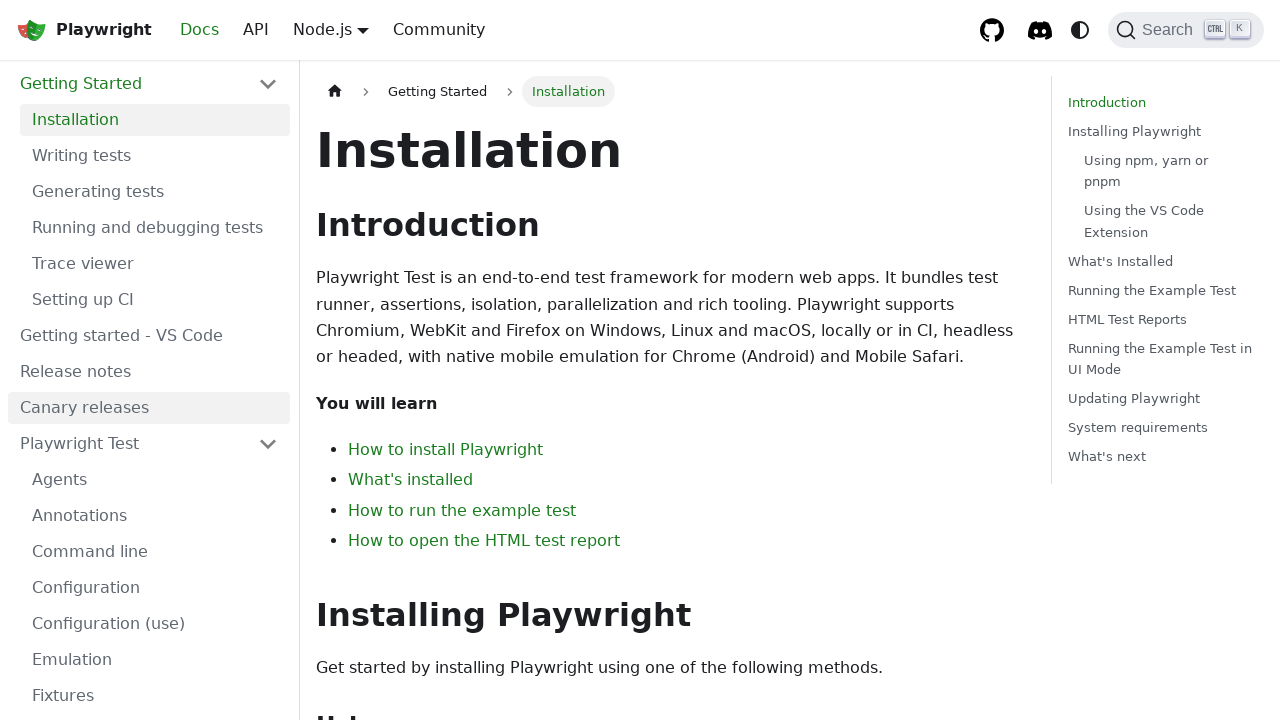

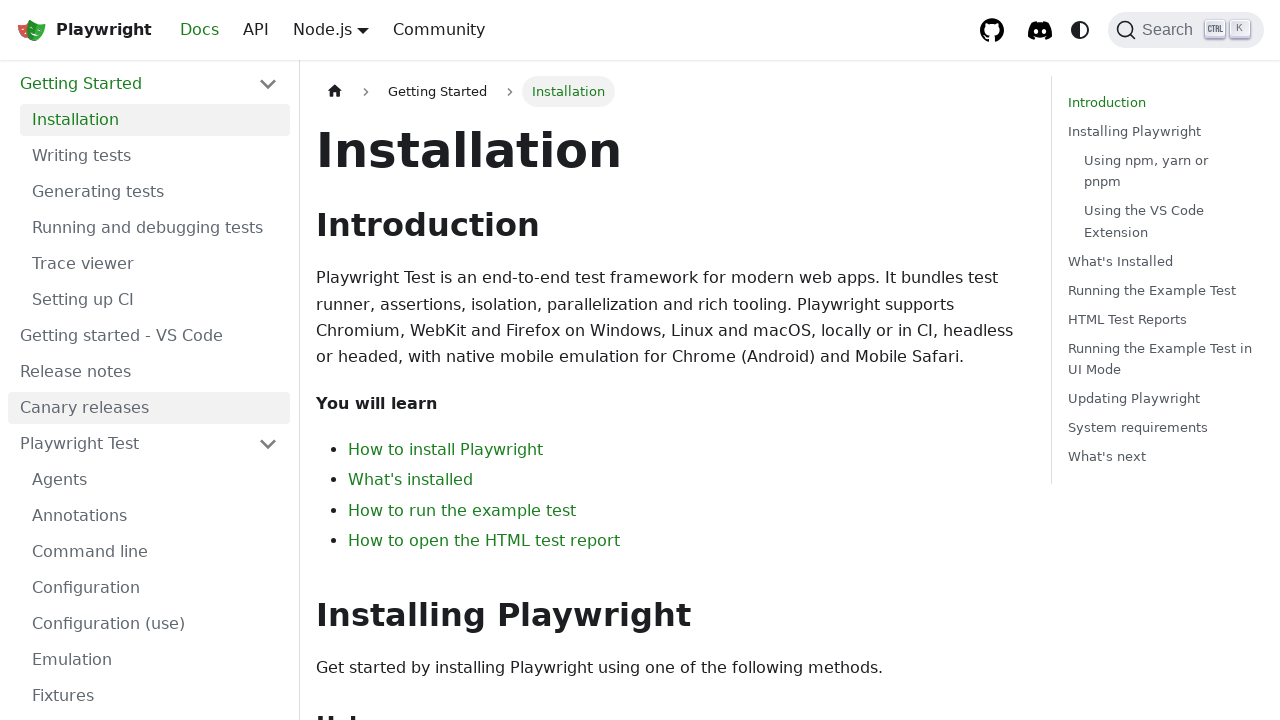